Tests table search functionality by entering a search term and verifying that the filtered results match the search criteria

Starting URL: https://rahulshettyacademy.com/seleniumPractise/#/offers

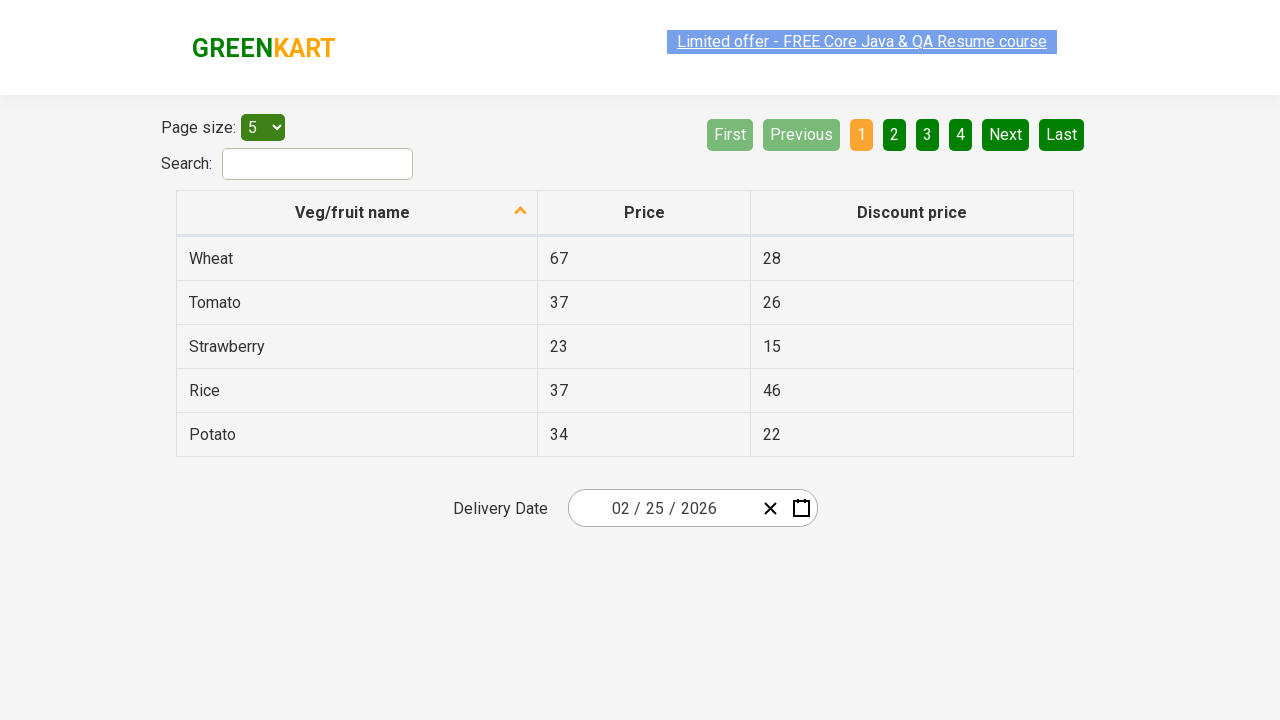

Entered 'Banana' in the search field on #search-field
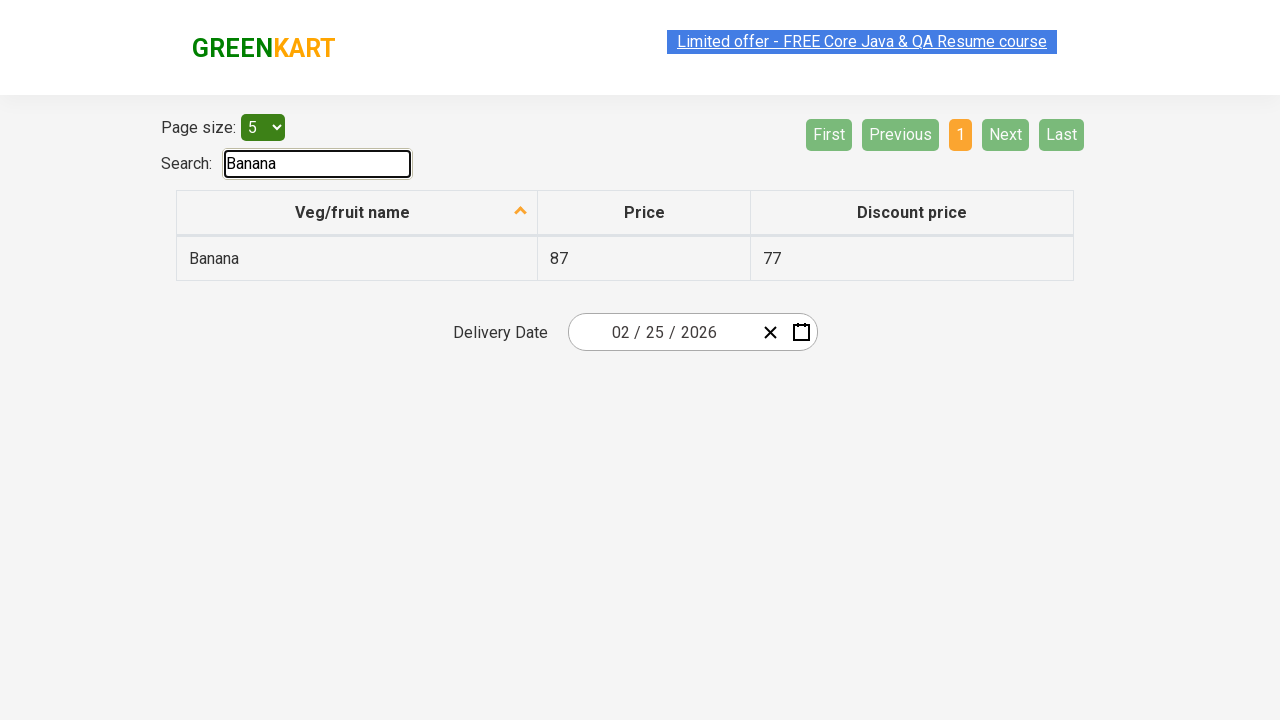

Waited 500ms for table filtering to complete
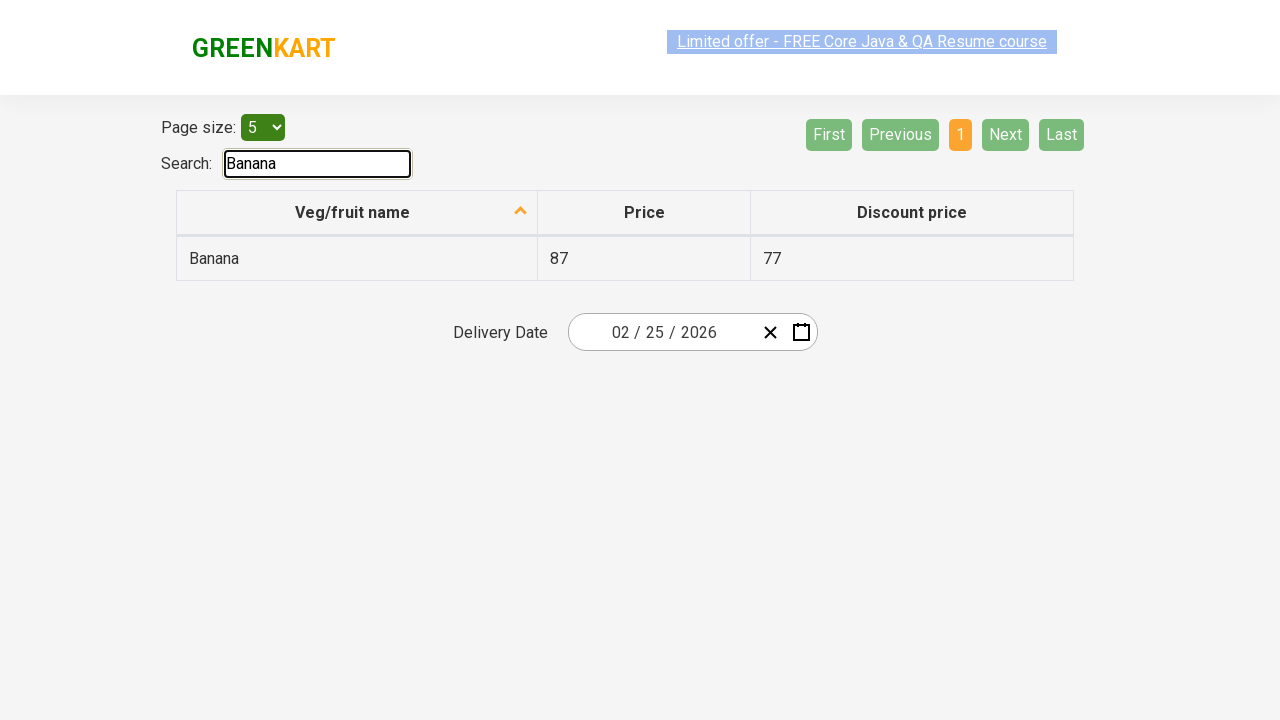

Retrieved all product names from the first column
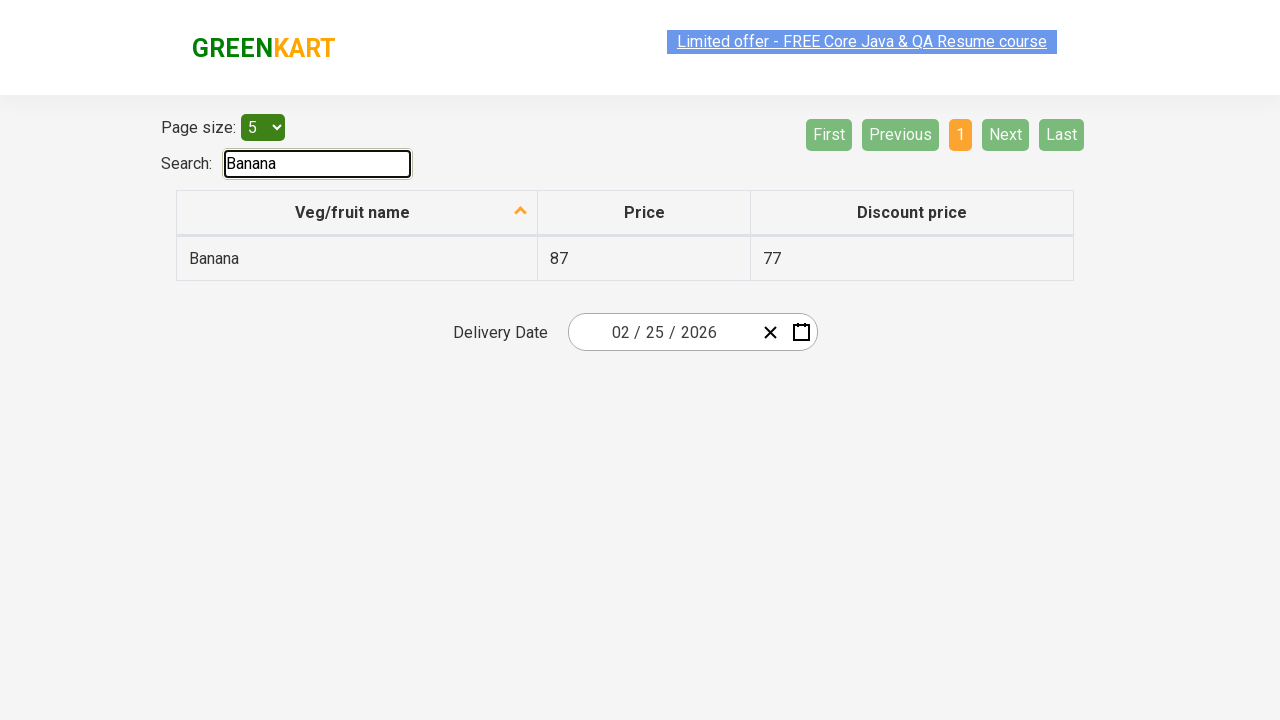

Verified product 'Banana' contains search term 'Banana'
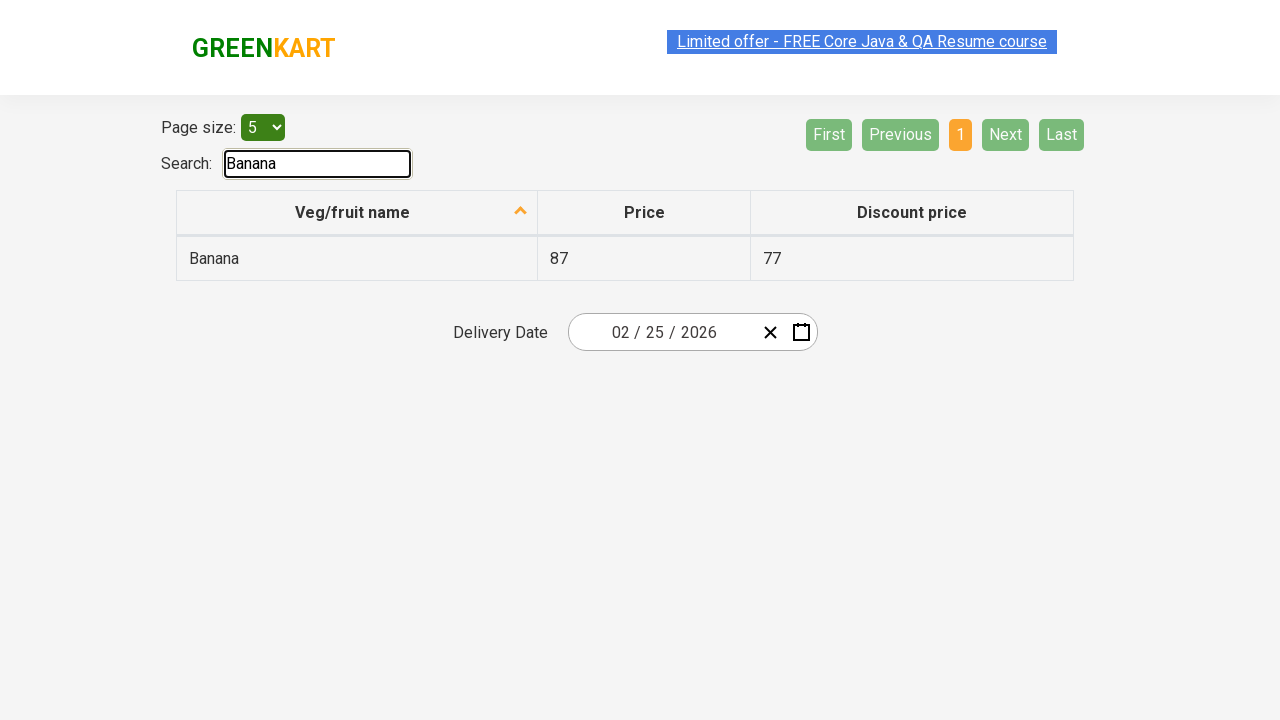

Verified that at least one product result was found after filtering
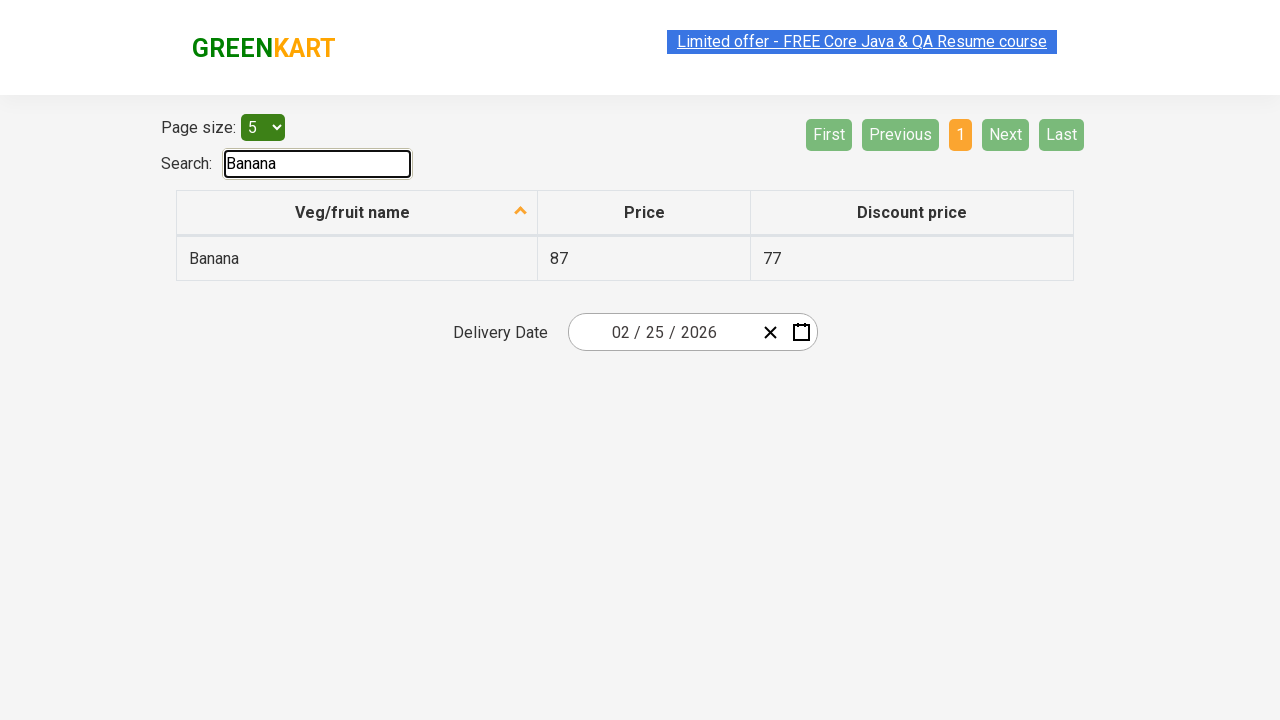

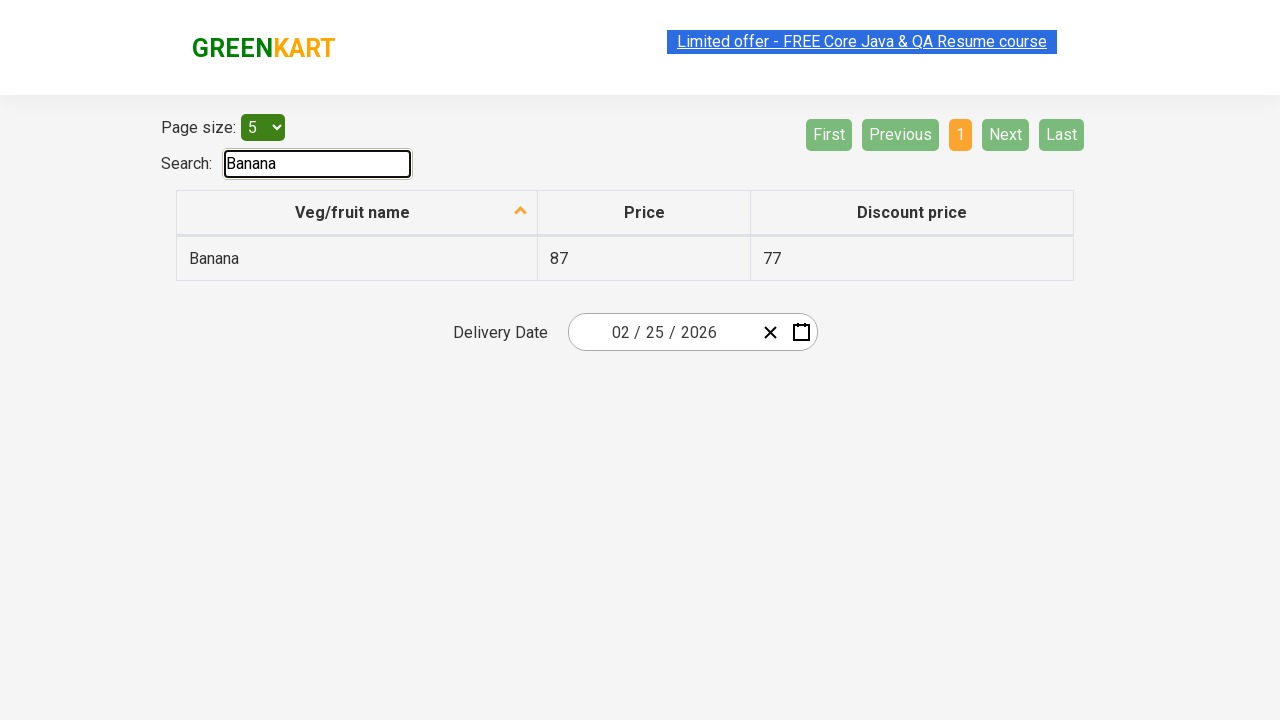